Searches for government resolutions on Peru's Ministry of Education website by filling in a resolution number and date range, then submitting the search form.

Starting URL: https://esinad.minedu.gob.pe/e_sinadmed_1/resolucionesexternas/consultanormas.aspx

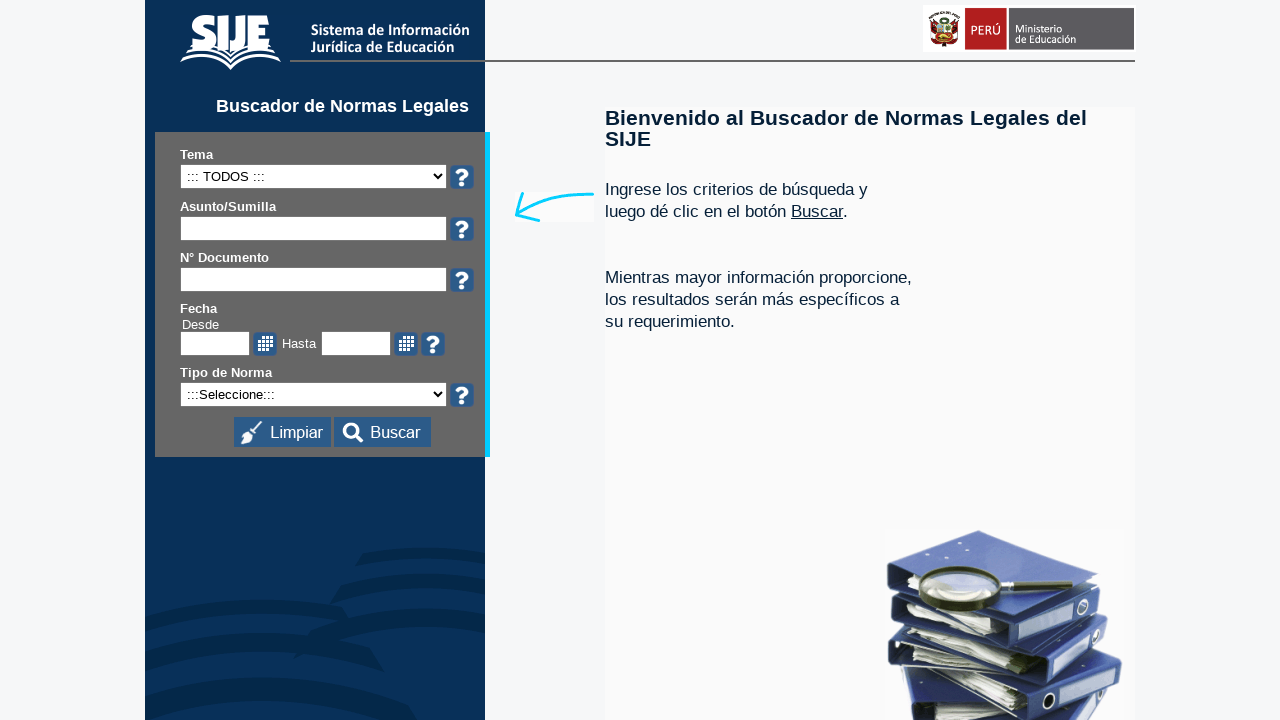

Filled resolution number field with '077-2025-MINEDU' on #ctl00_ContentPlaceHolder1_txtNumResol
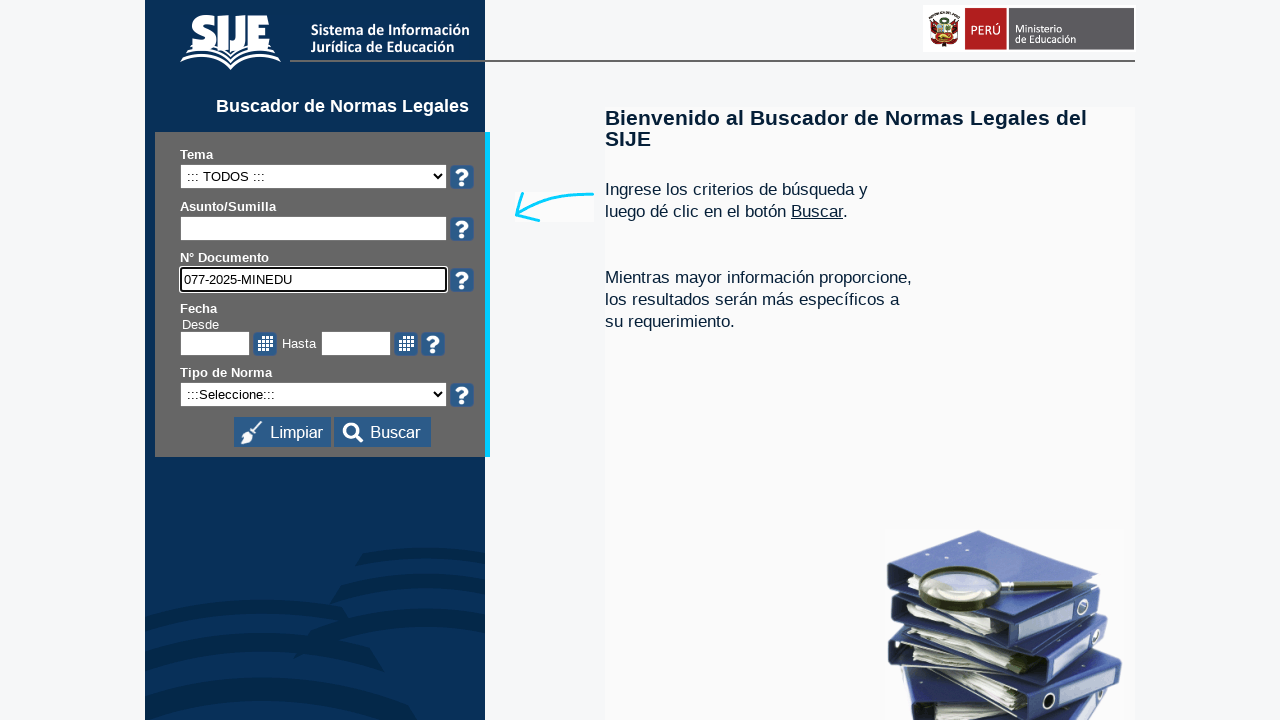

Filled date from field with '01/02/2025' on #ctl00_ContentPlaceHolder1_txtFechaDesde
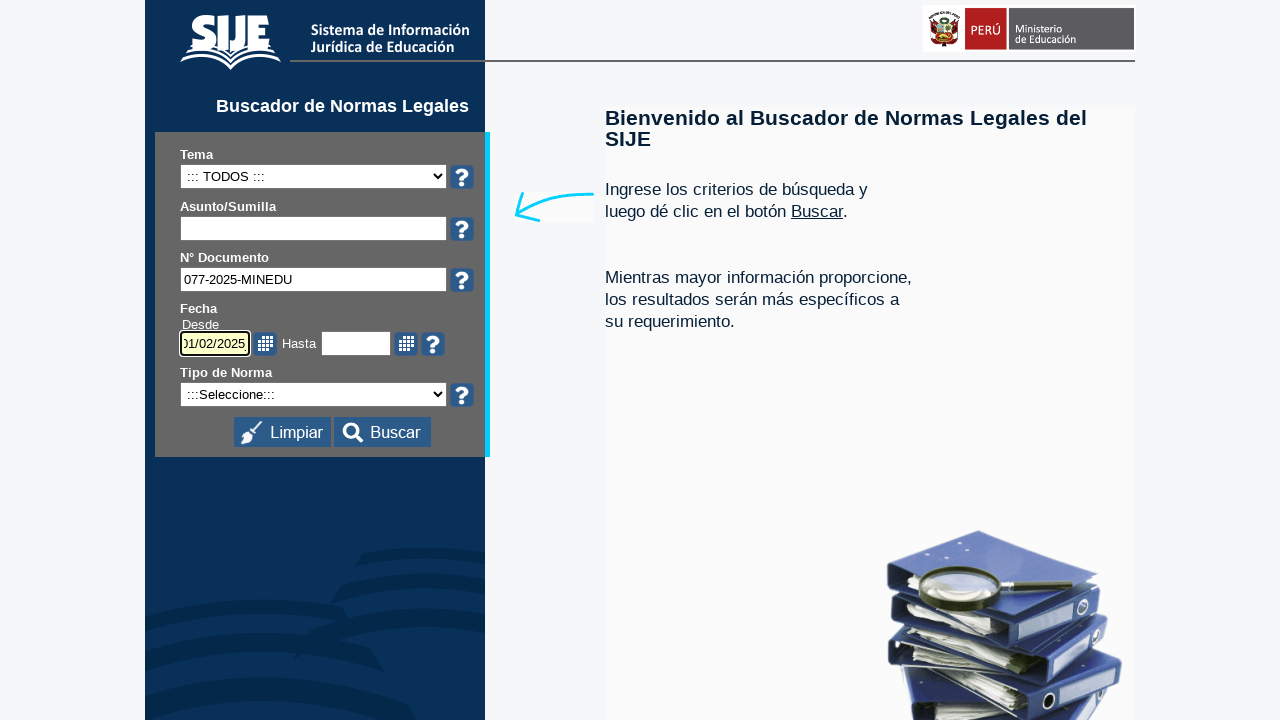

Filled date to field with '28/05/2025' on #ctl00_ContentPlaceHolder1_txtFechaHasta
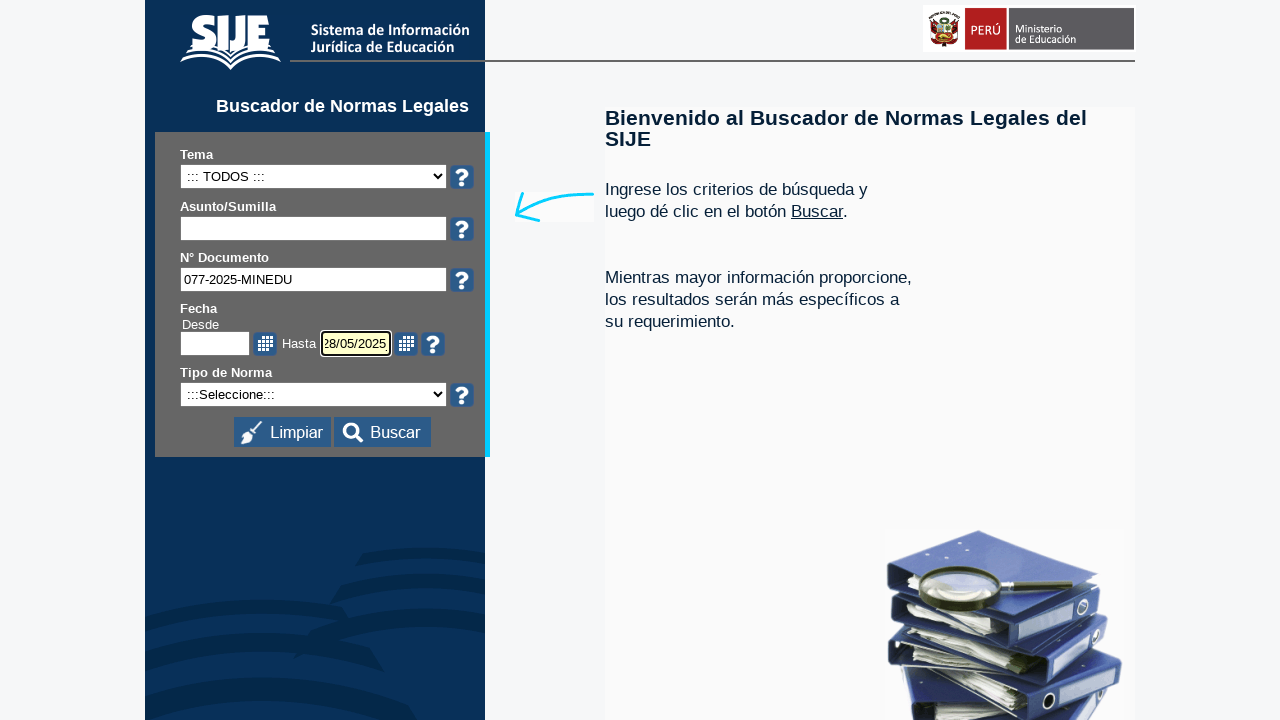

Clicked search button to submit the form at (382, 432) on #ctl00_ContentPlaceHolder1_ibtnBuscar
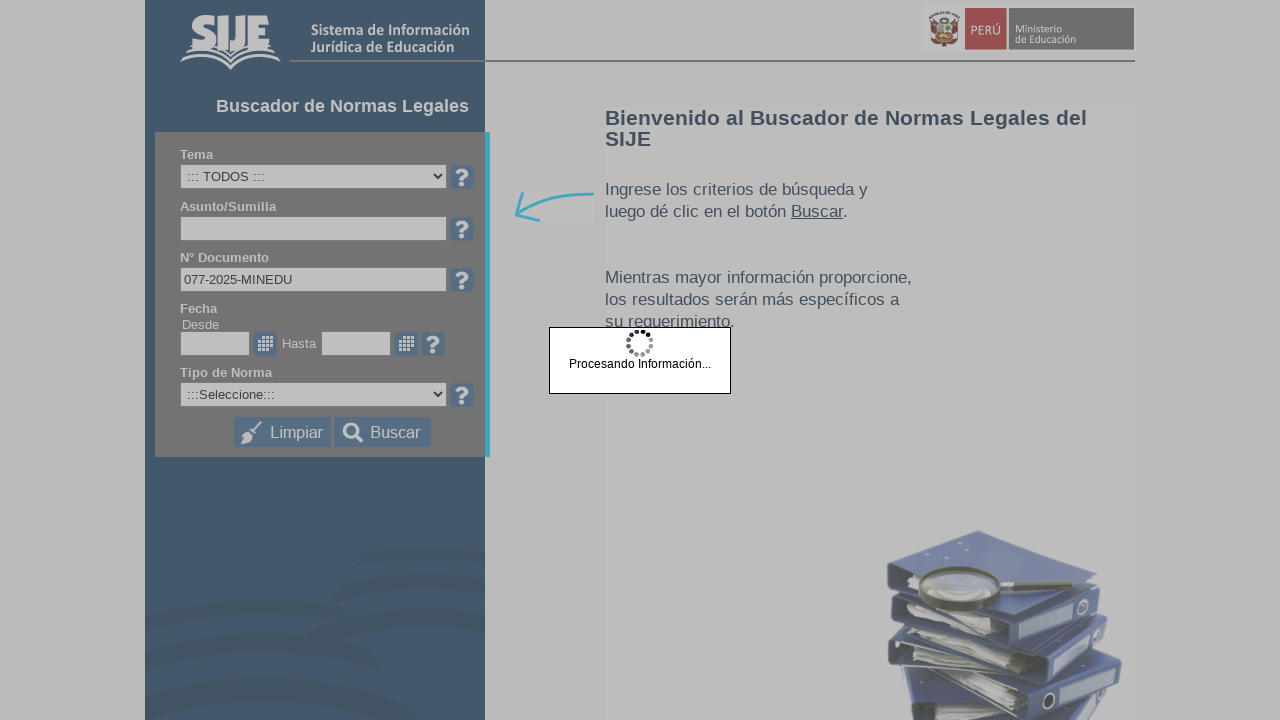

Waited for search results to load (networkidle)
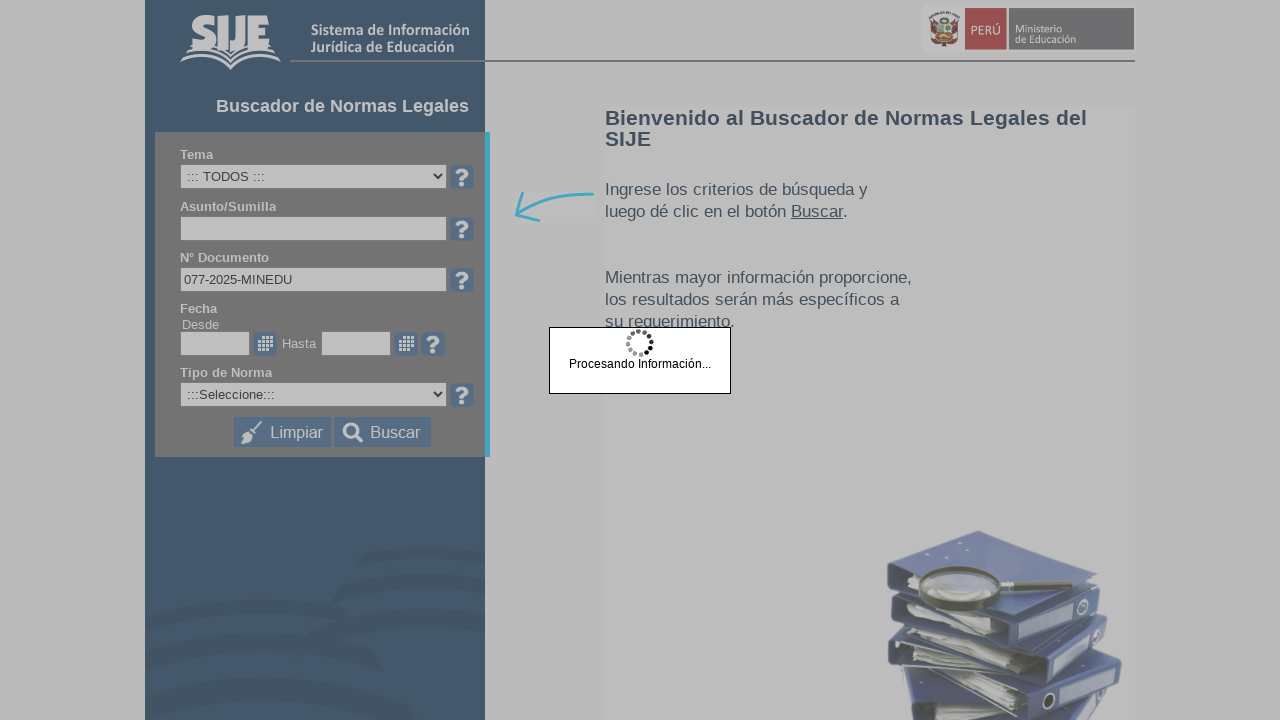

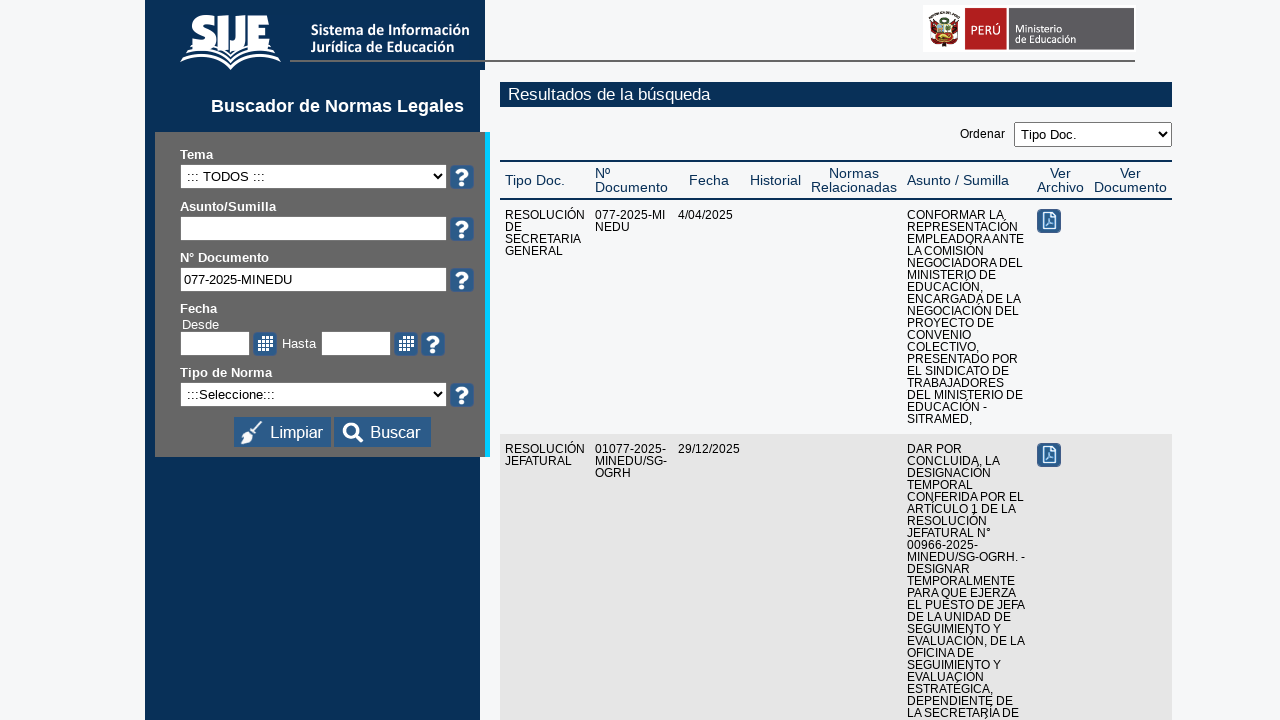